Tests the Directory page by clicking on the Directory link and verifying that business information is displayed correctly

Starting URL: https://ggosdinski.github.io/cse270/

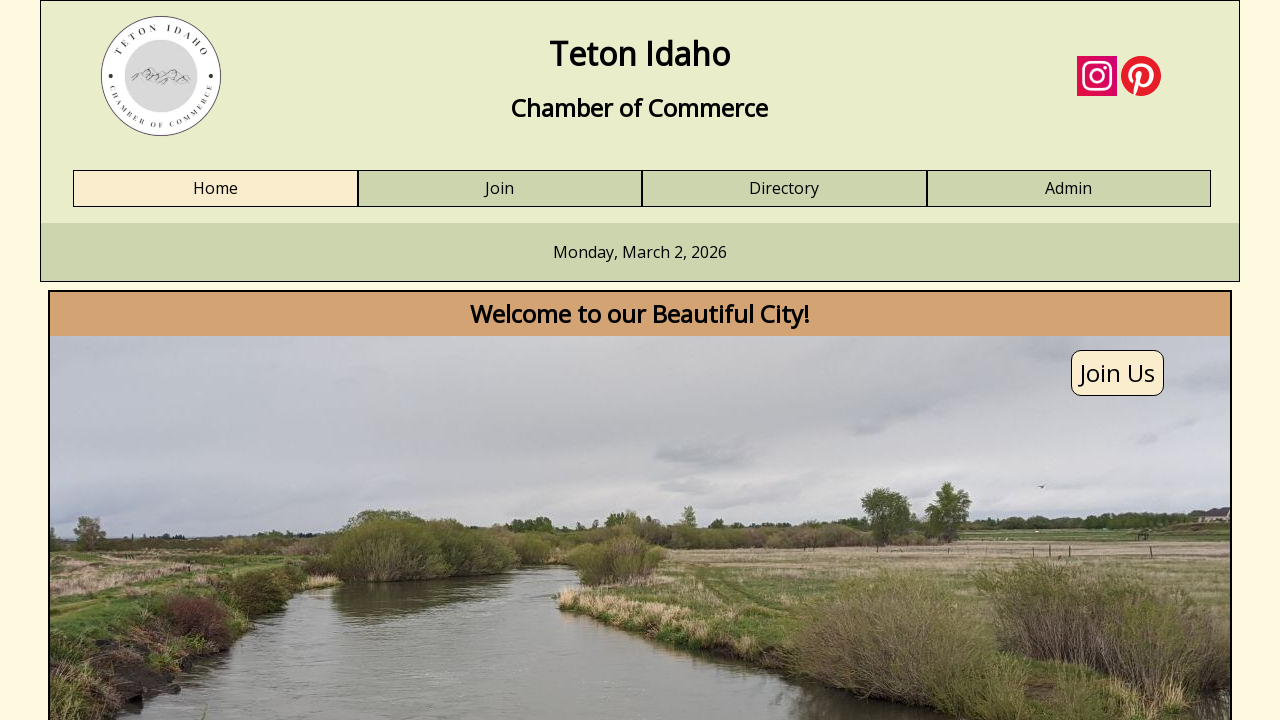

Waited for Directory link to be present
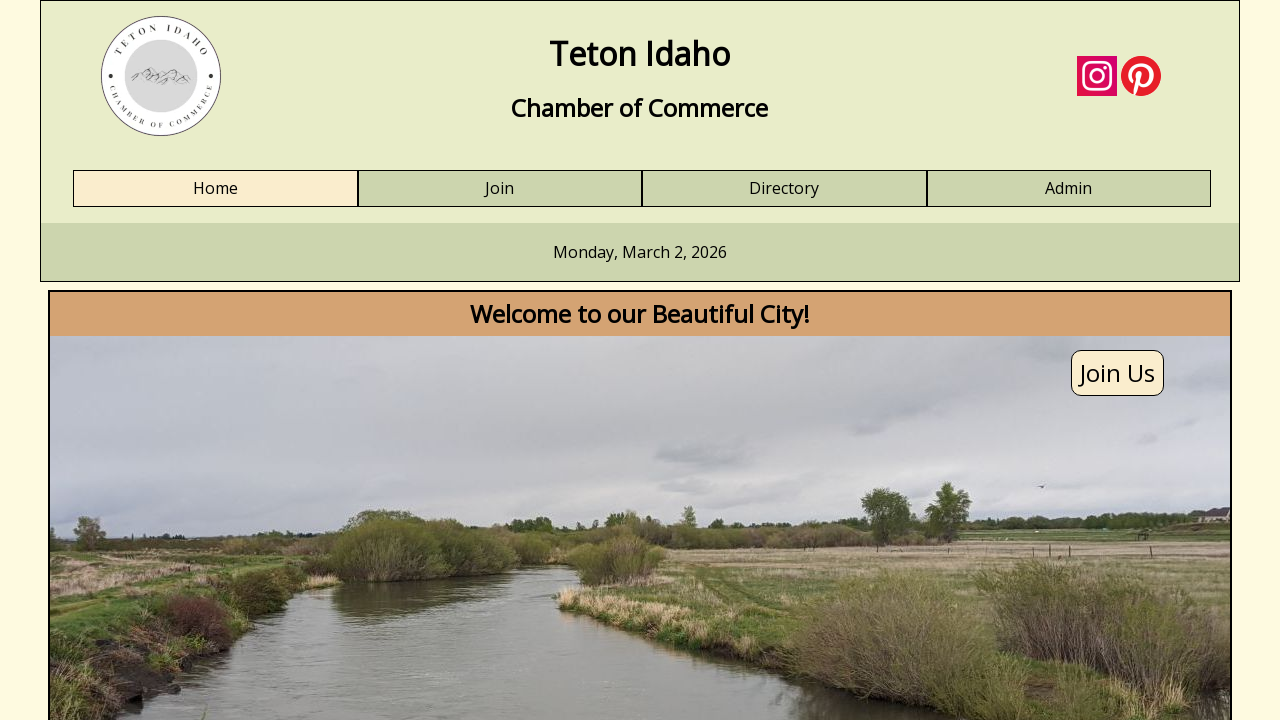

Clicked Directory link at (784, 189) on a:text('Directory')
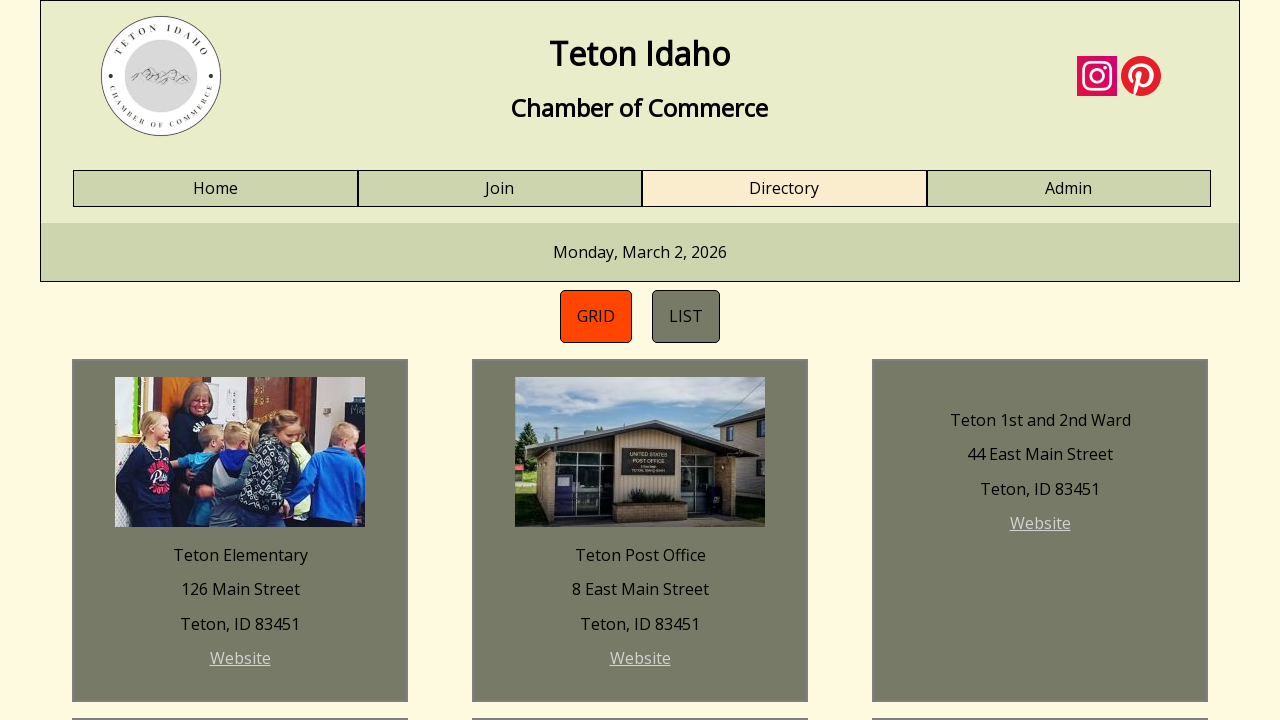

Clicked Directory link again at (784, 189) on a:text('Directory')
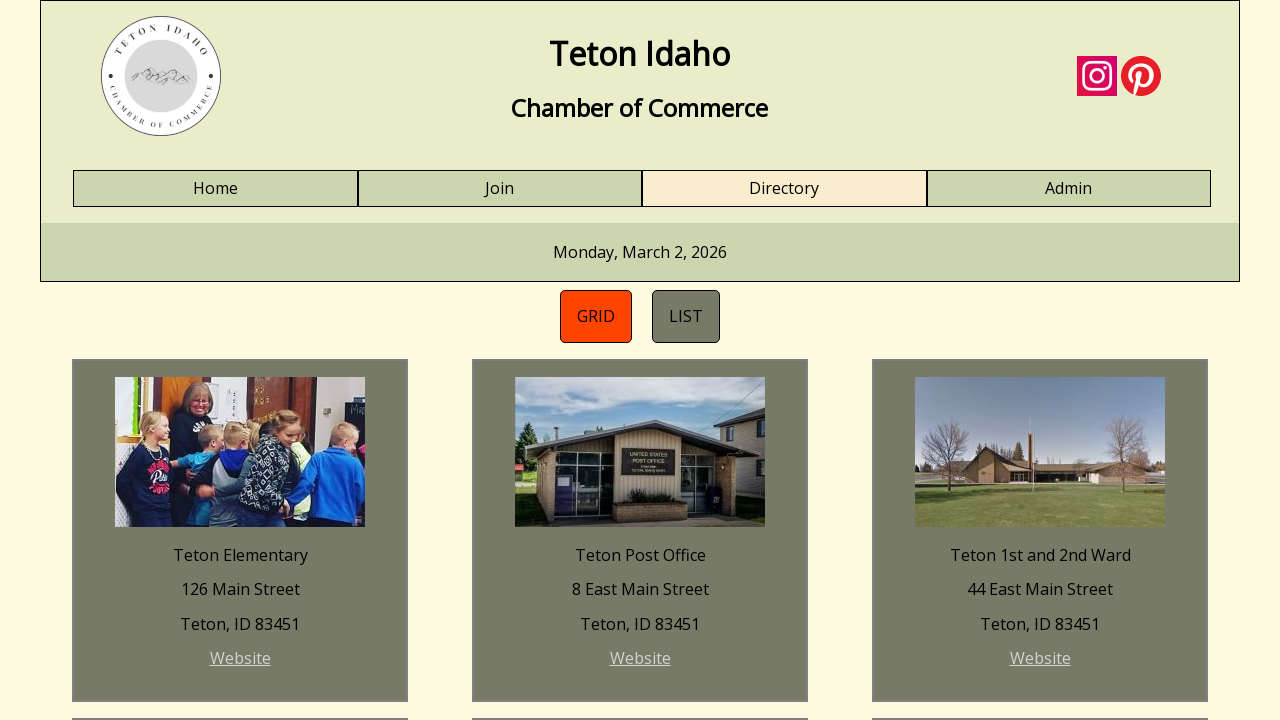

Waited for gold member business name to load
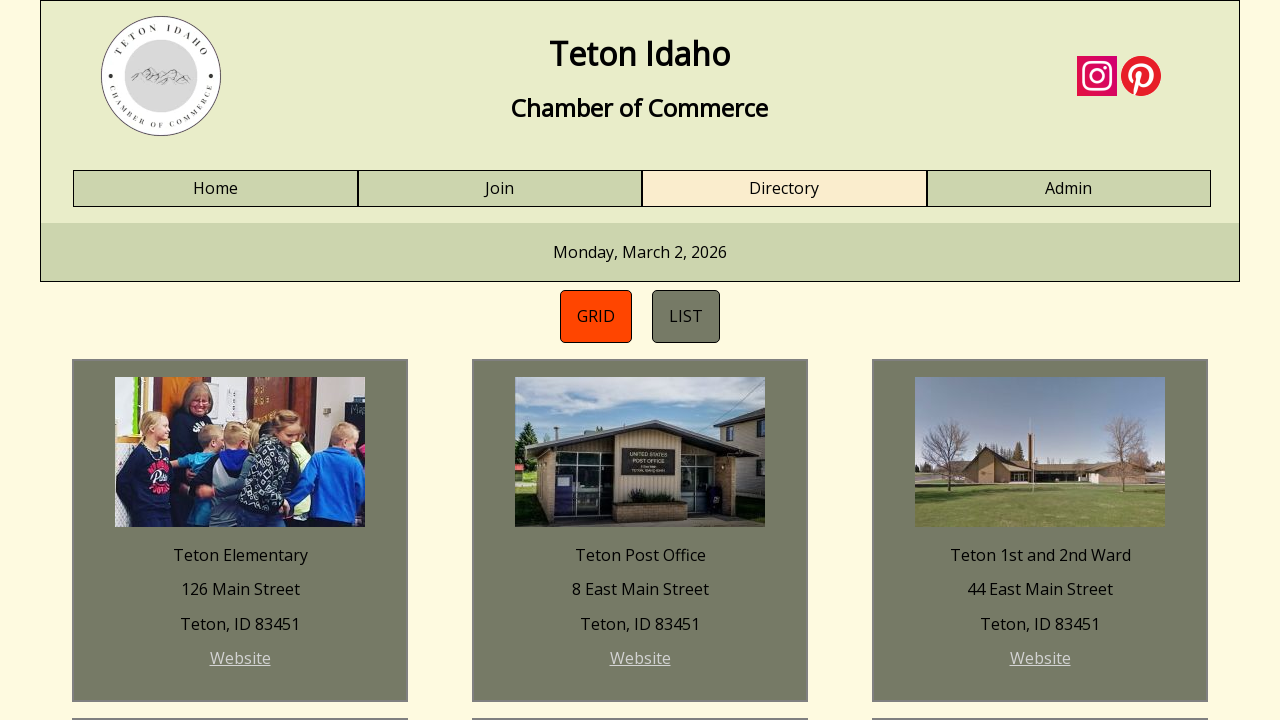

Verified gold member business name is 'Teton Turf and Tree'
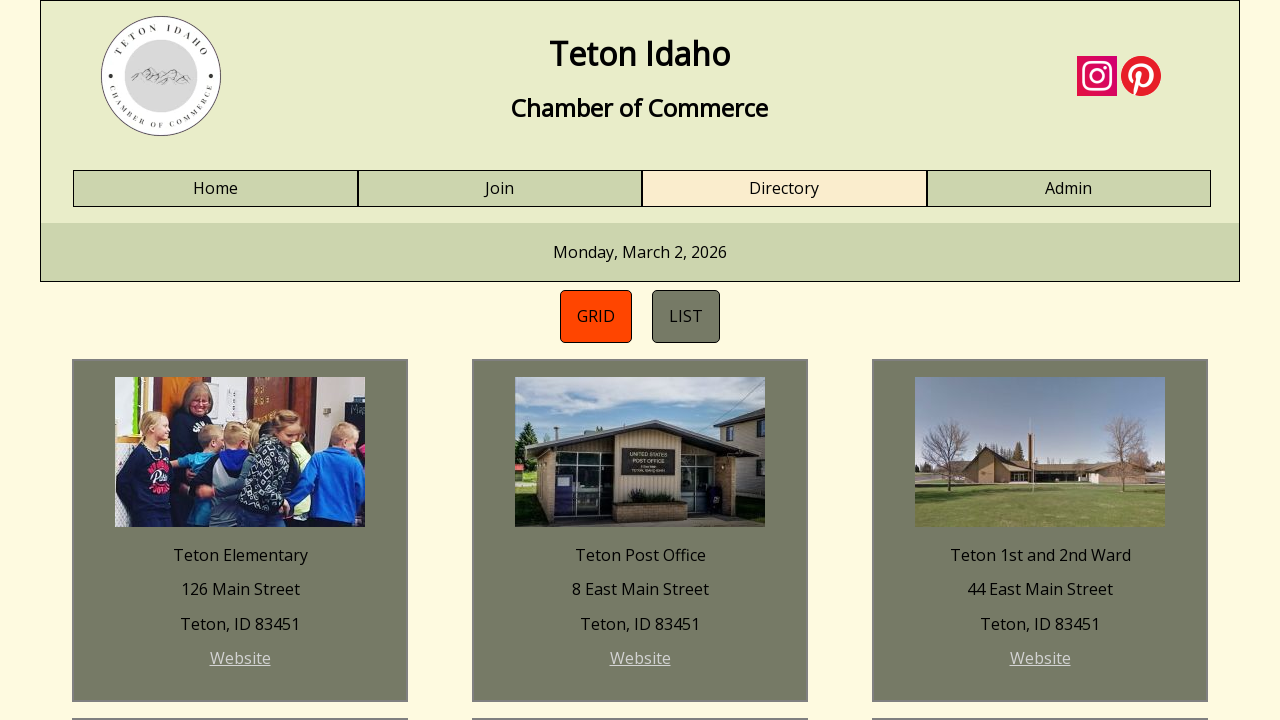

Clicked directory list at (686, 316) on #directory-list
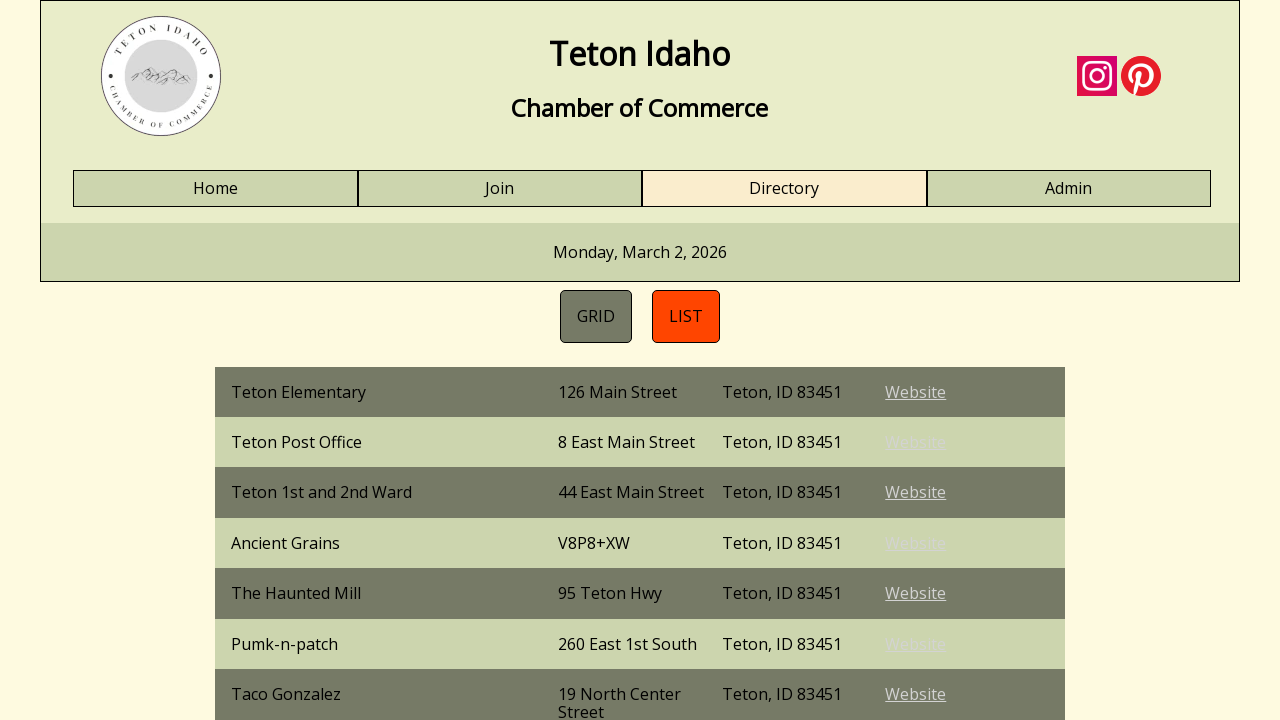

Verified business information is still correctly displayed after click
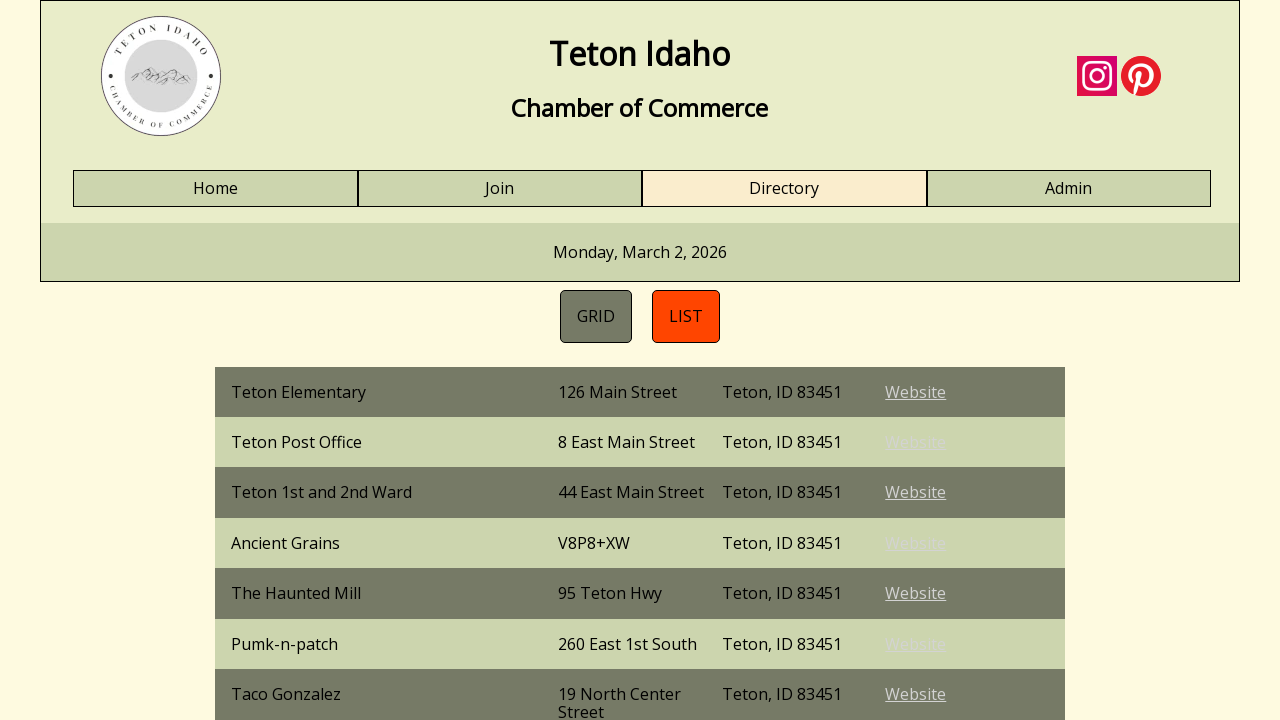

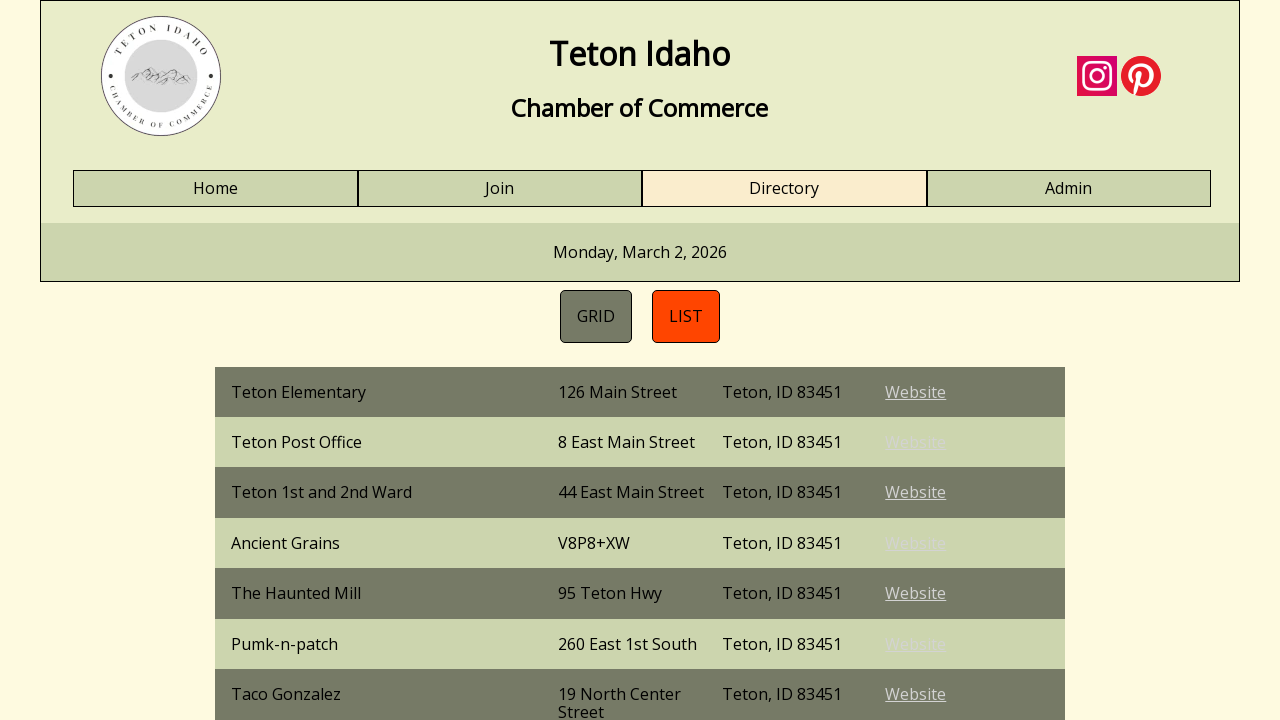